Tests drag-and-drop functionality on a practice page, then navigates to a buttons page to perform a right-click (context click) action on a button element.

Starting URL: https://www.tutorialspoint.com/selenium/practice/droppable.php

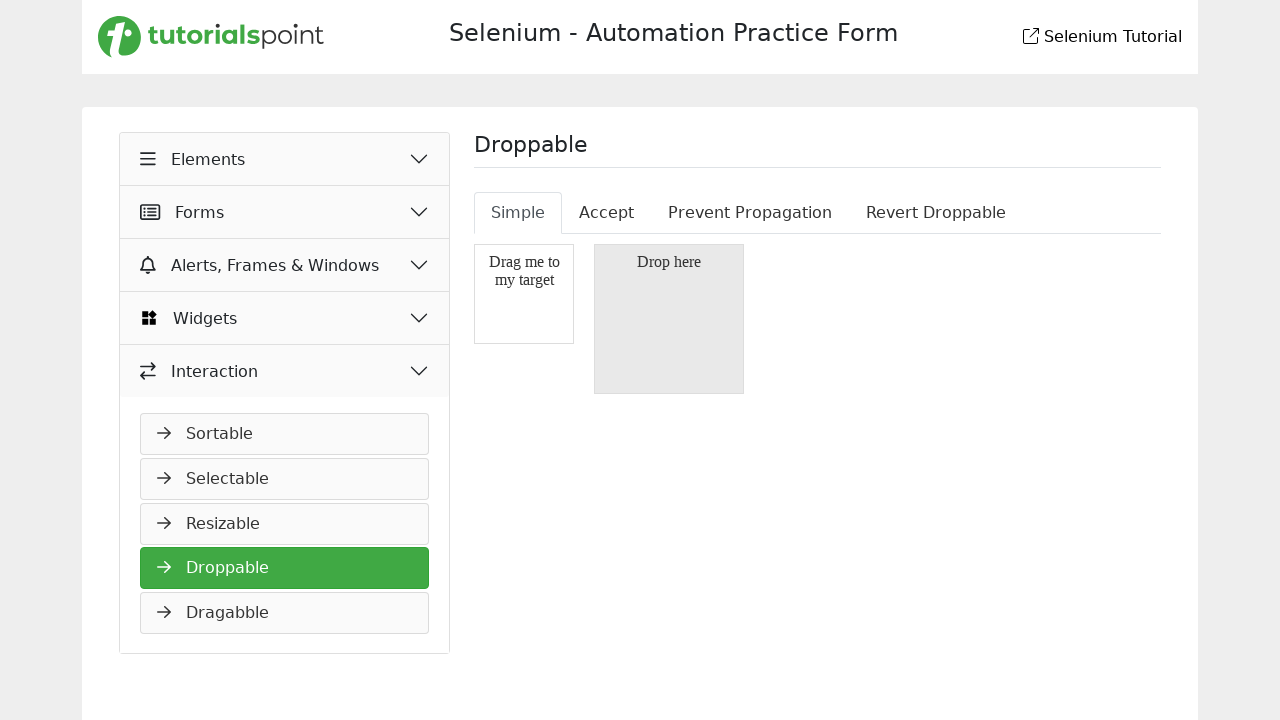

Waited for draggable element to be visible
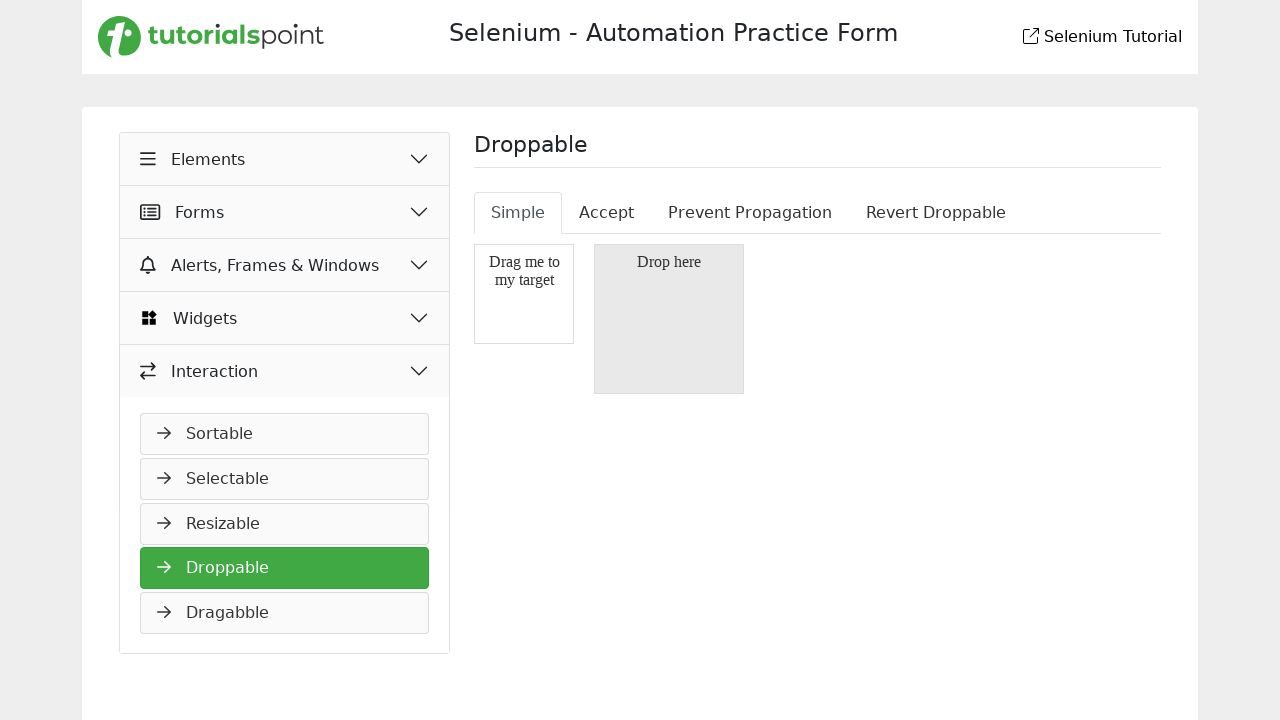

Waited for droppable element to be visible
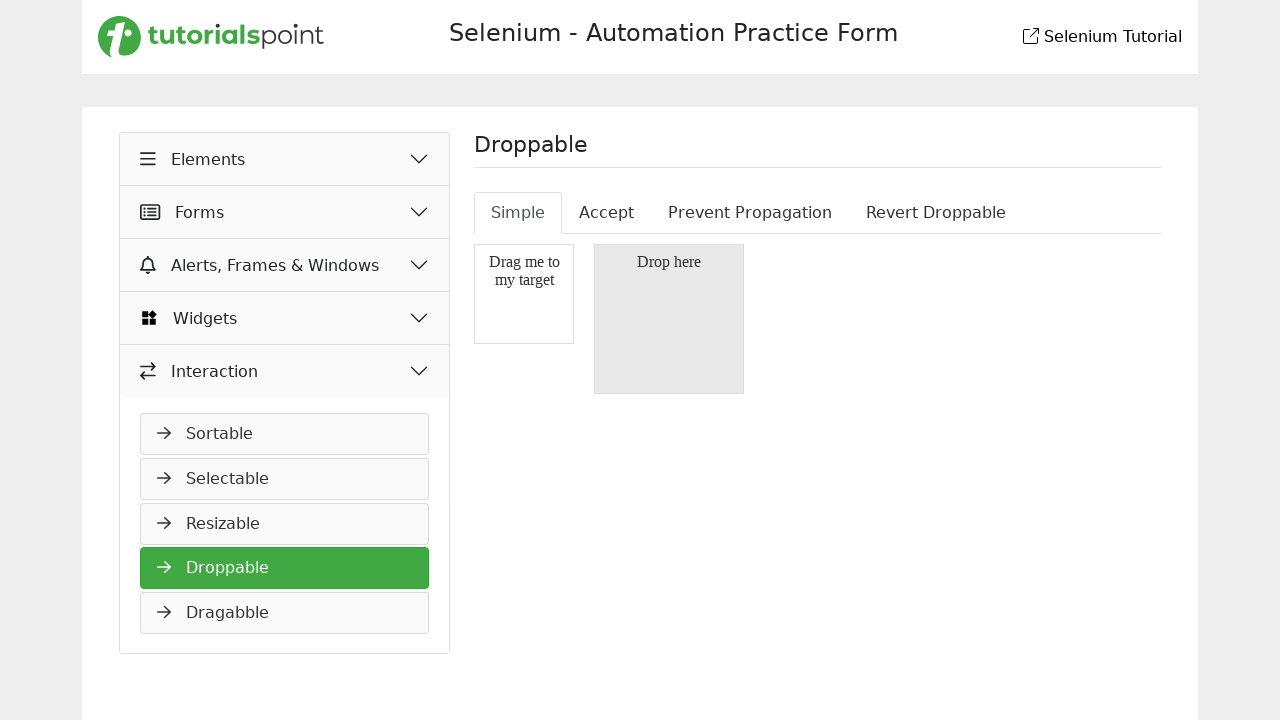

Performed drag-and-drop from draggable to droppable element at (669, 319)
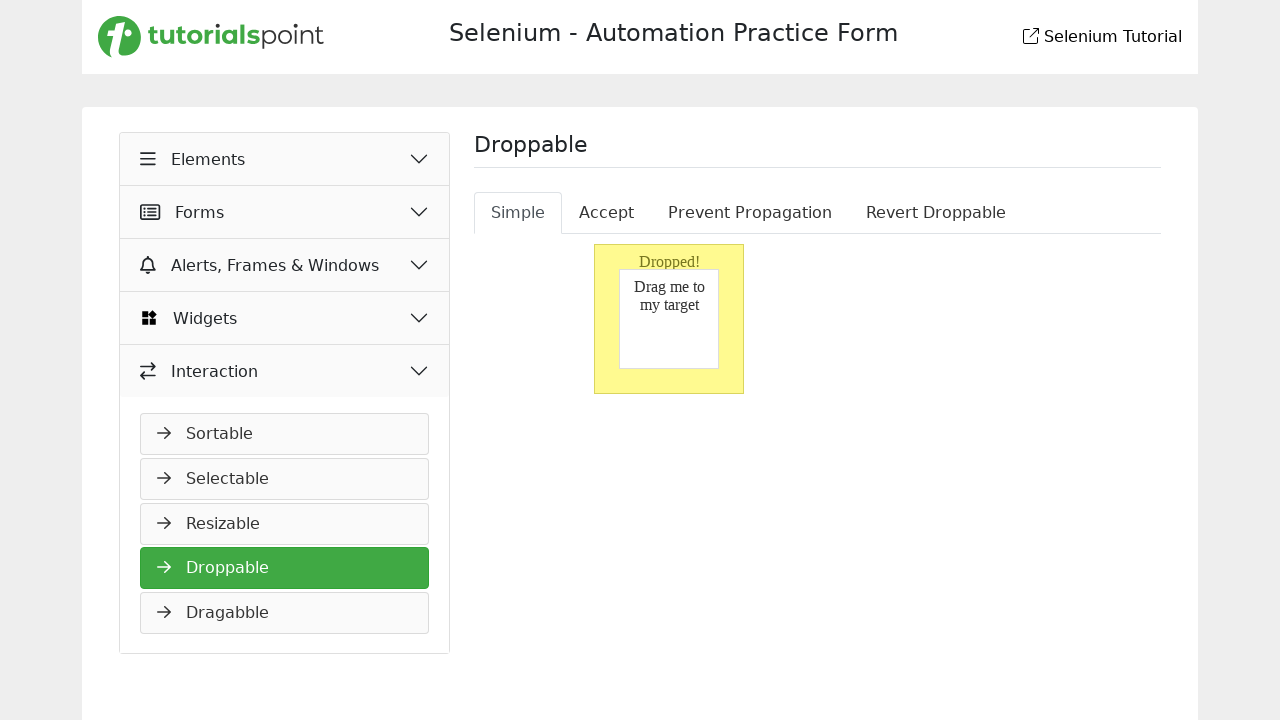

Navigated to buttons practice page
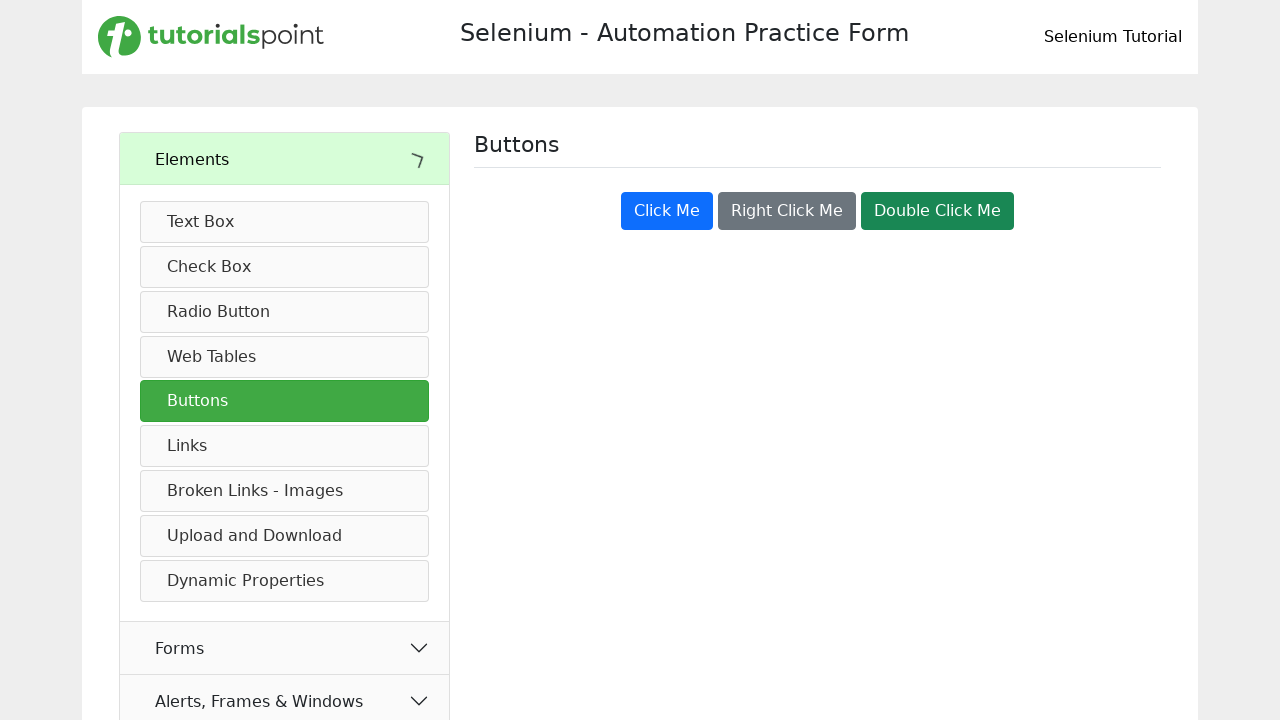

Waited for secondary button element to be visible
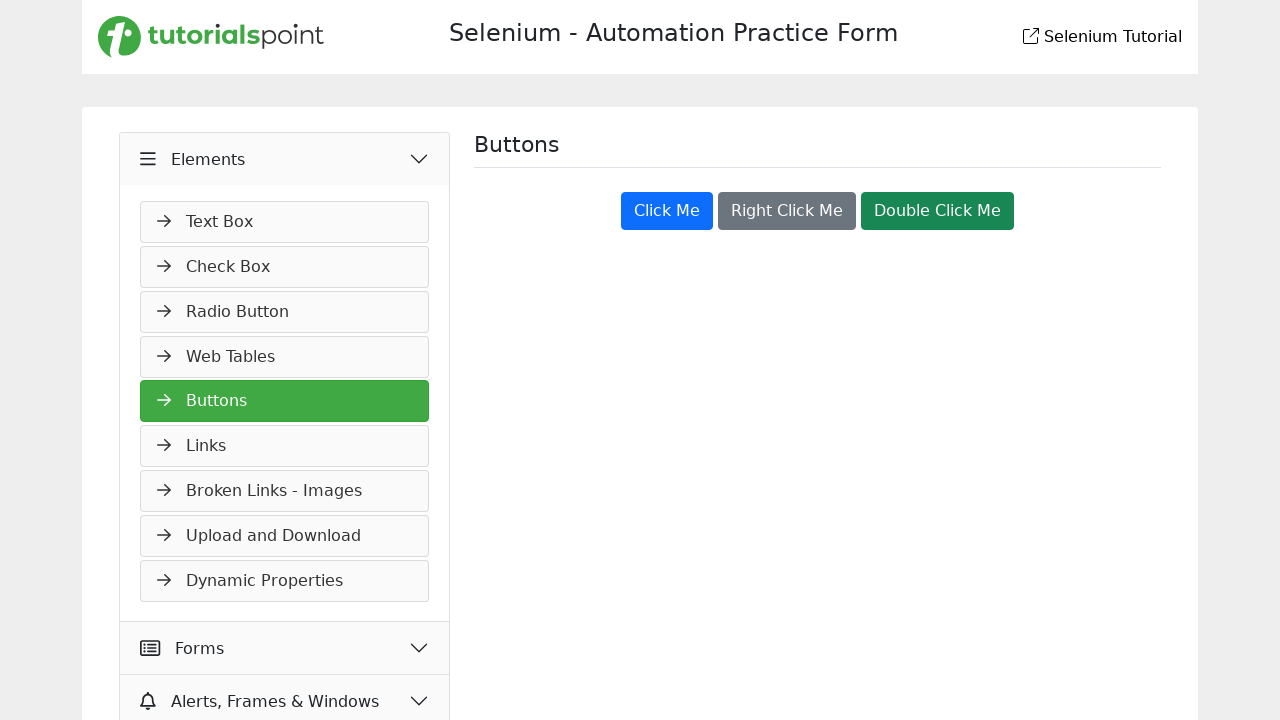

Performed right-click (context click) on the button at (787, 211) on .btn.btn-secondary >> nth=0
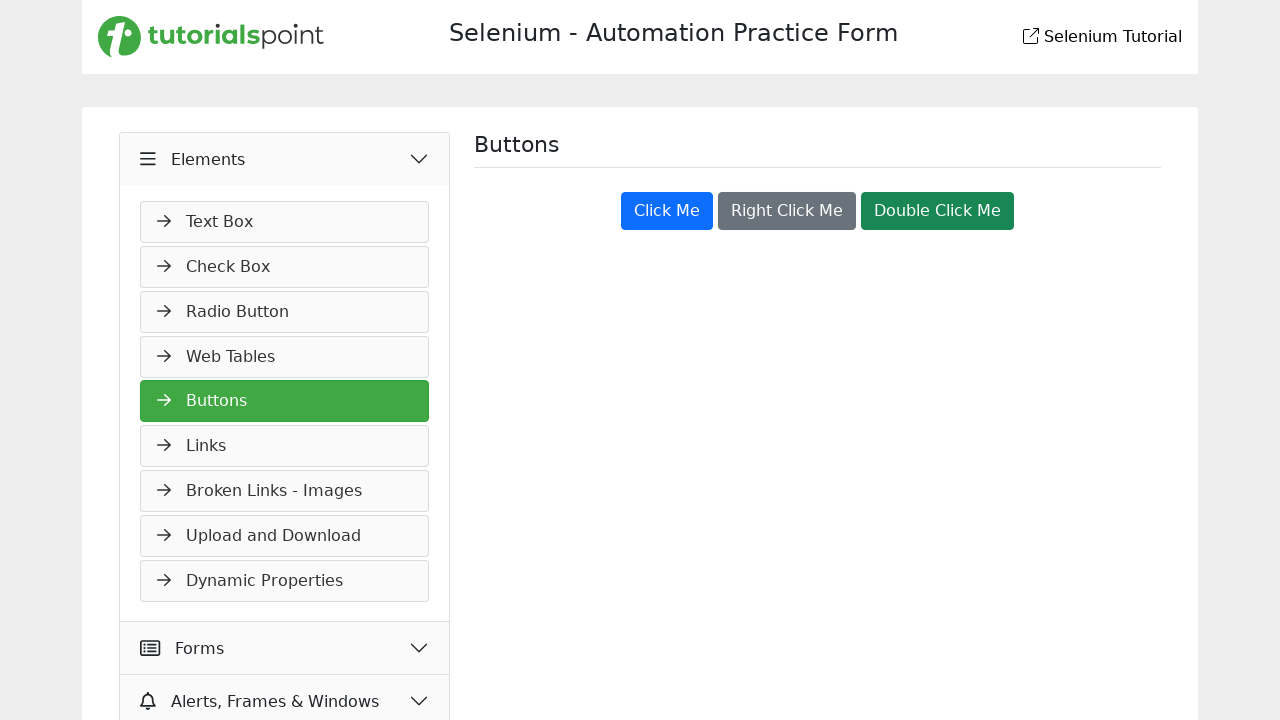

Clicked on body to close context menu at (640, 360) on body
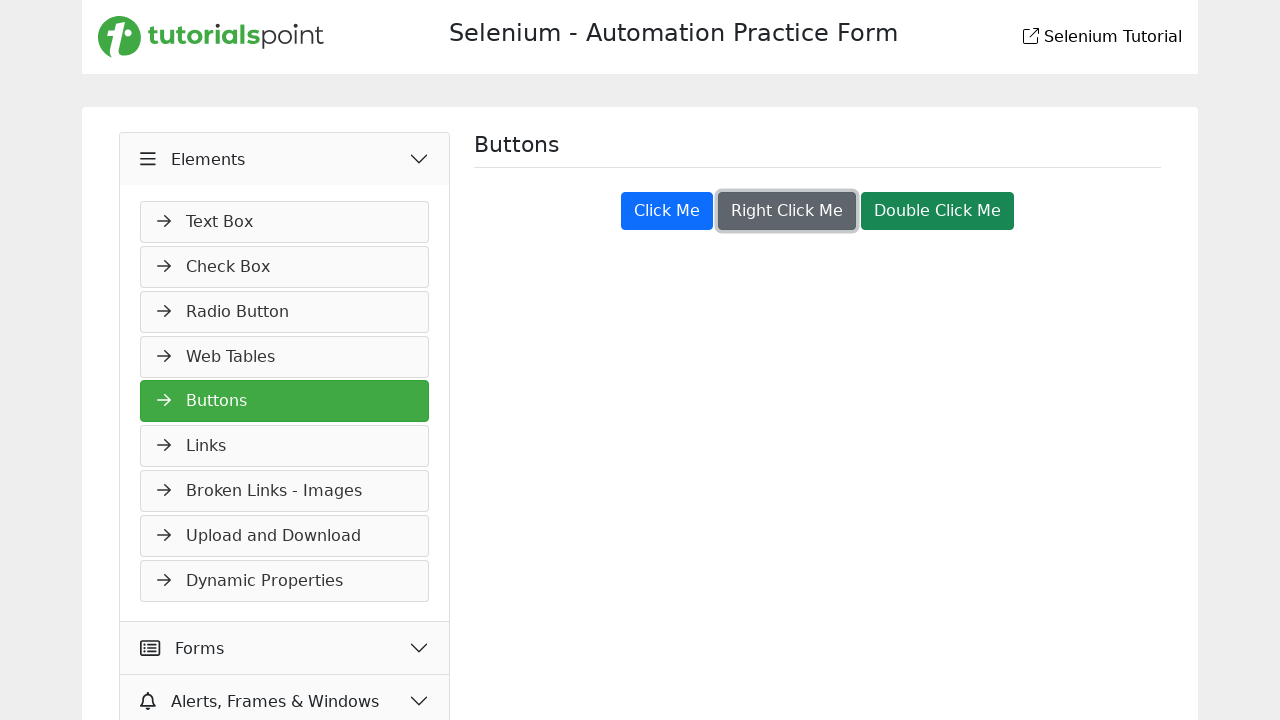

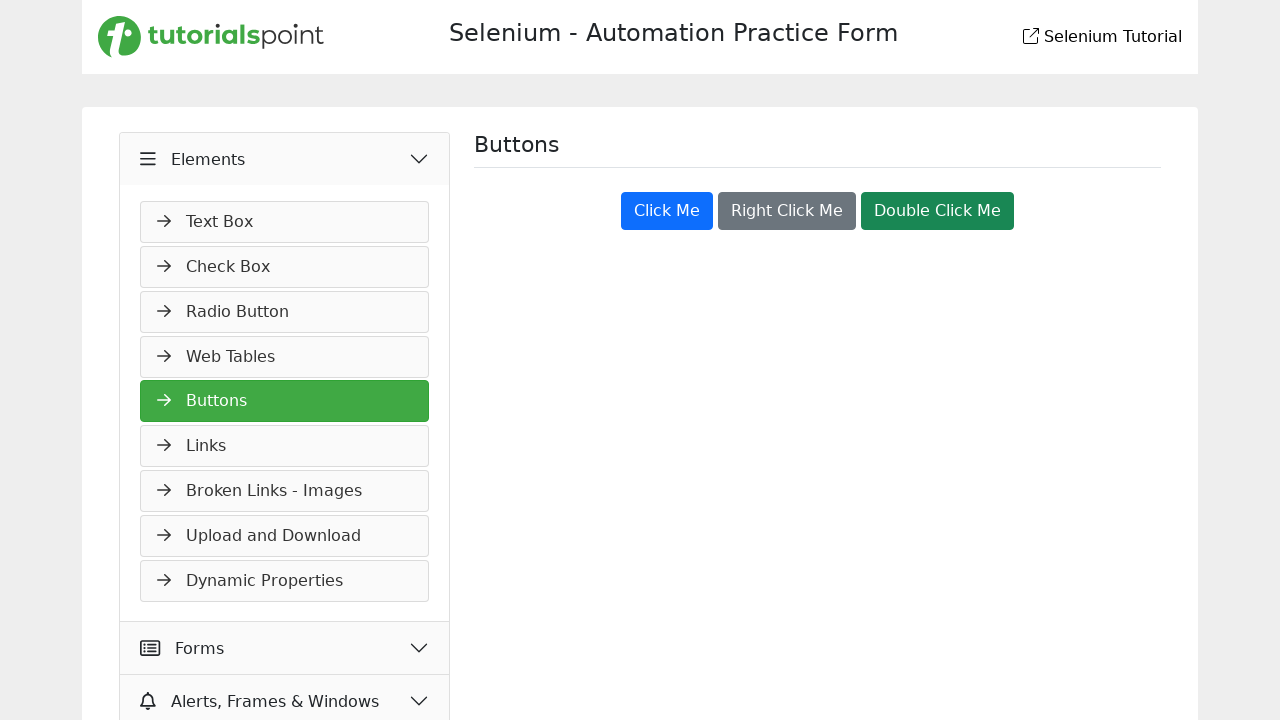